Tests dropdown selection using Playwright's built-in select_option method to choose "Option 1" by visible text, then verifies the selection.

Starting URL: http://the-internet.herokuapp.com/dropdown

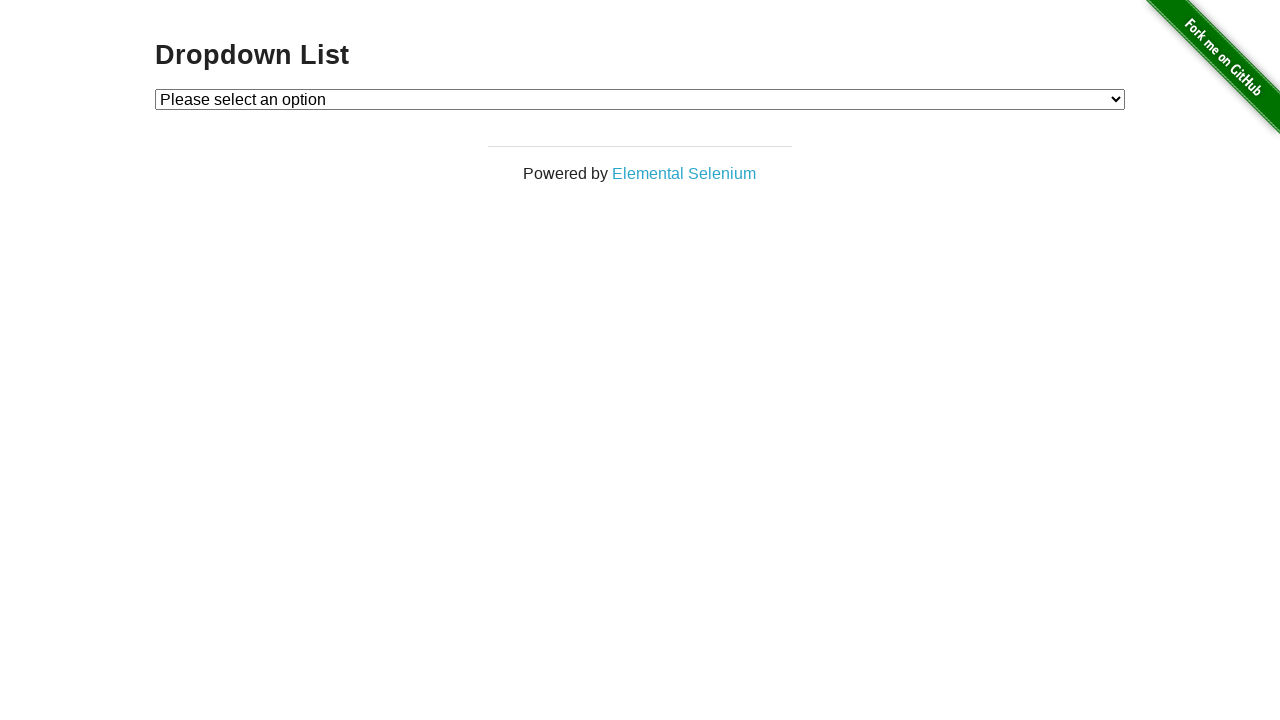

Selected 'Option 1' from dropdown using select_option method on #dropdown
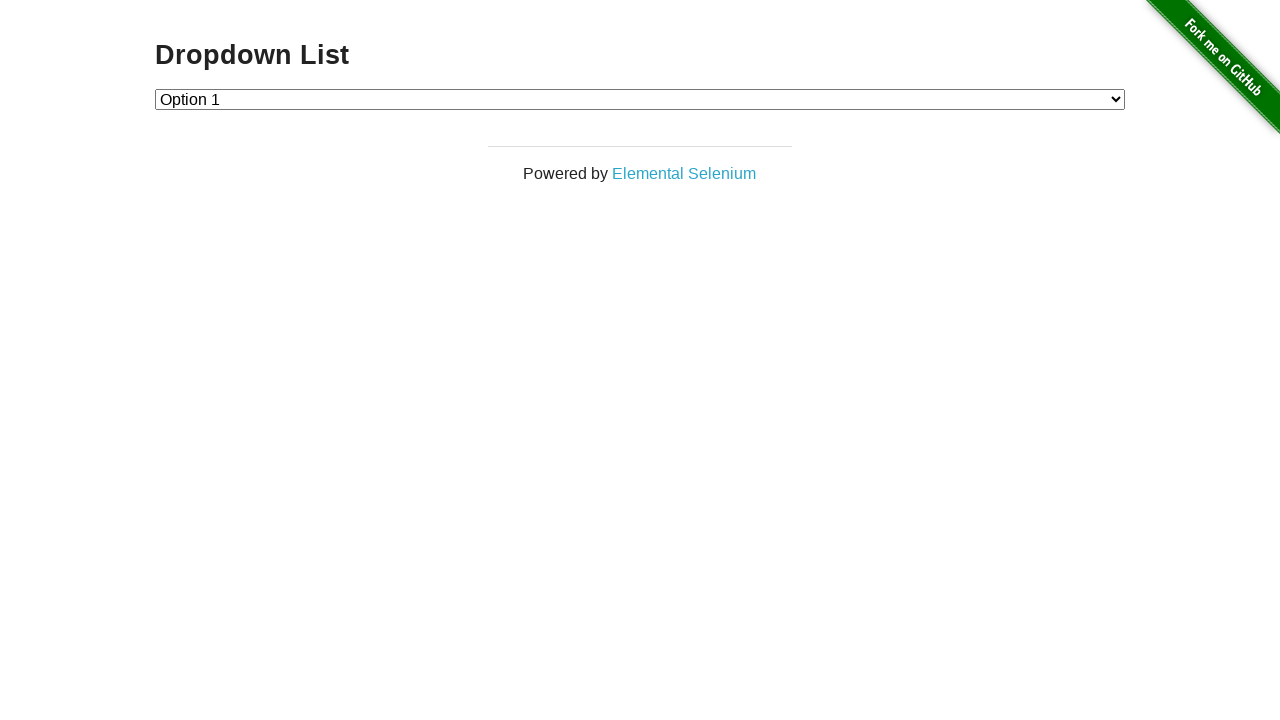

Retrieved text content of selected dropdown option
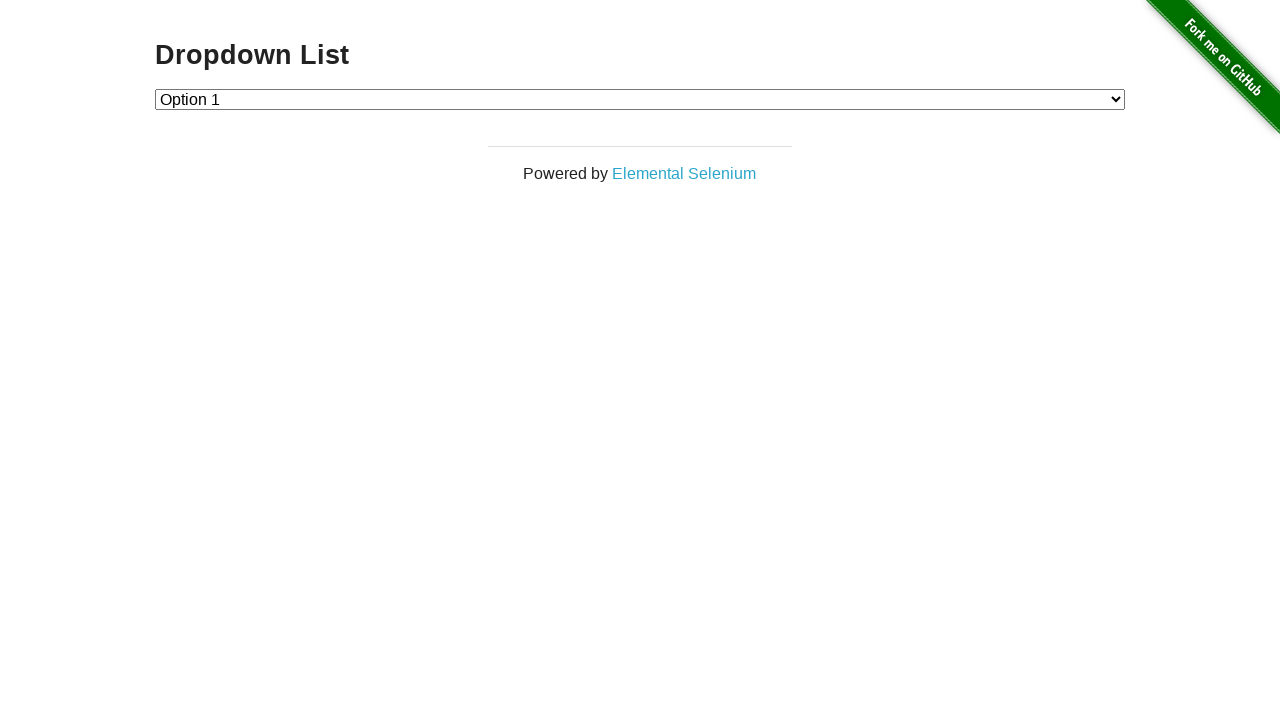

Verified that selected option text is 'Option 1'
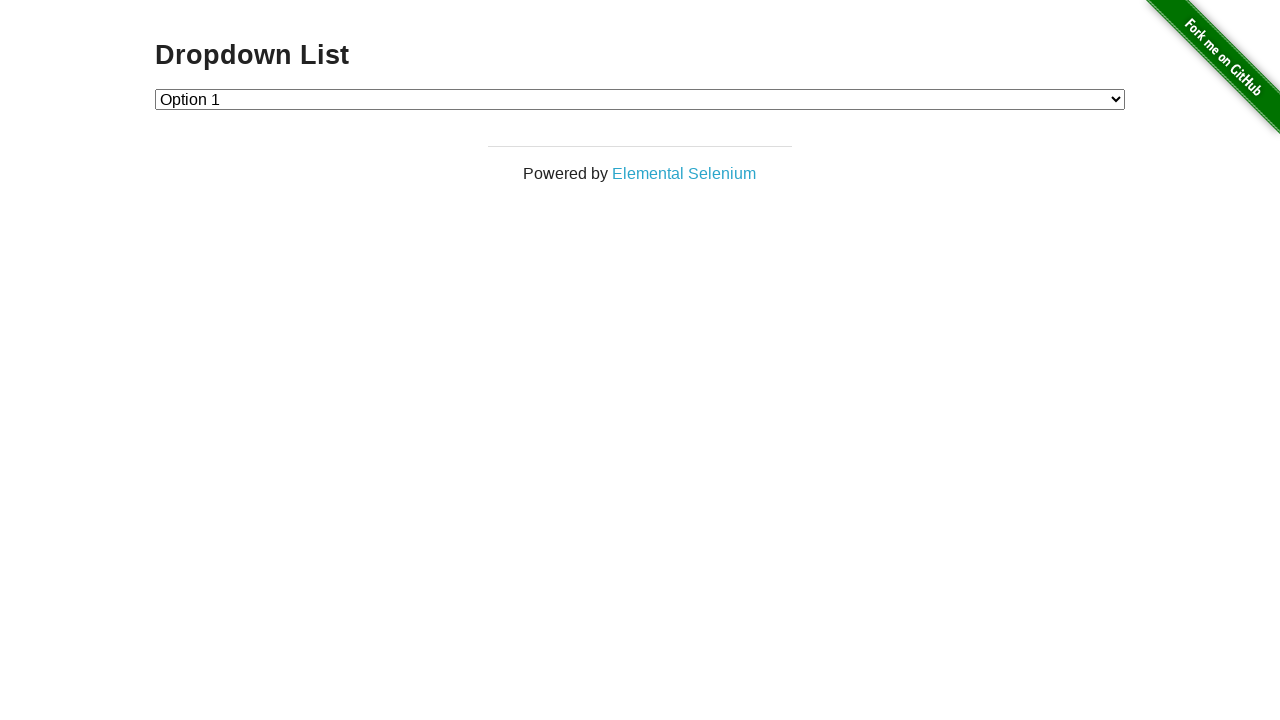

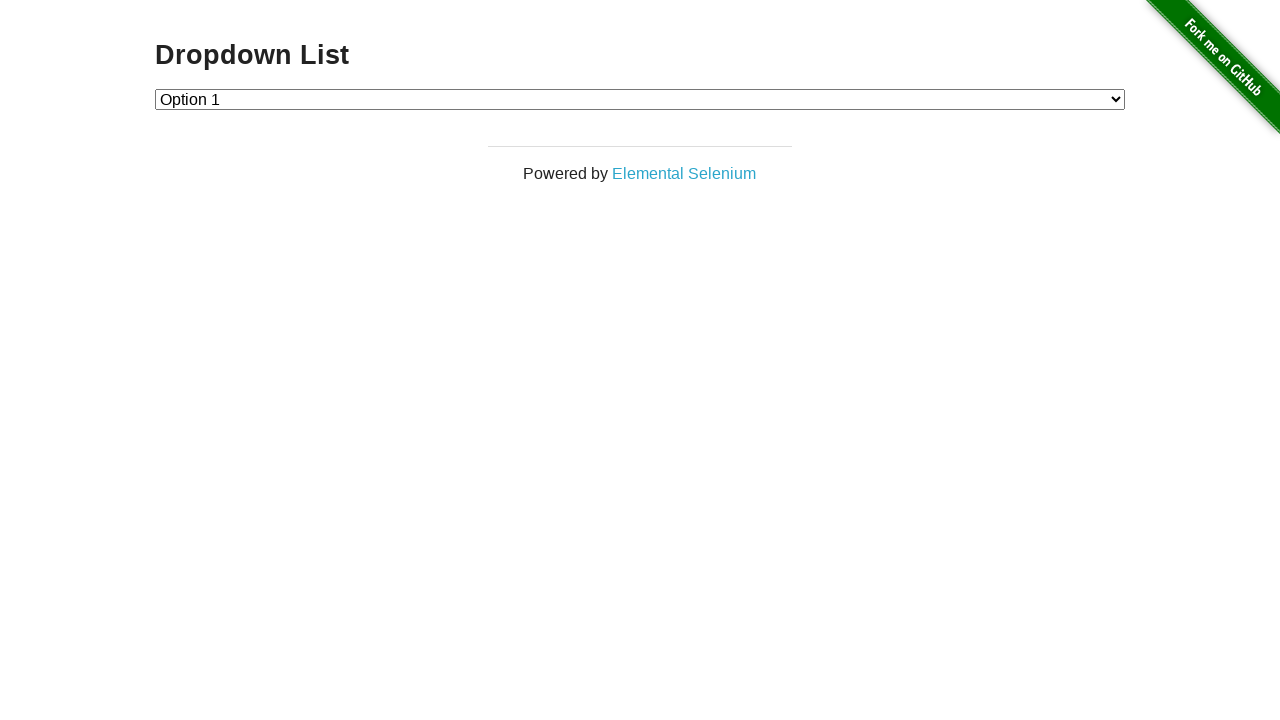